Tests that the login form container element uses sans-serif font family

Starting URL: https://userinyerface.com/game.html

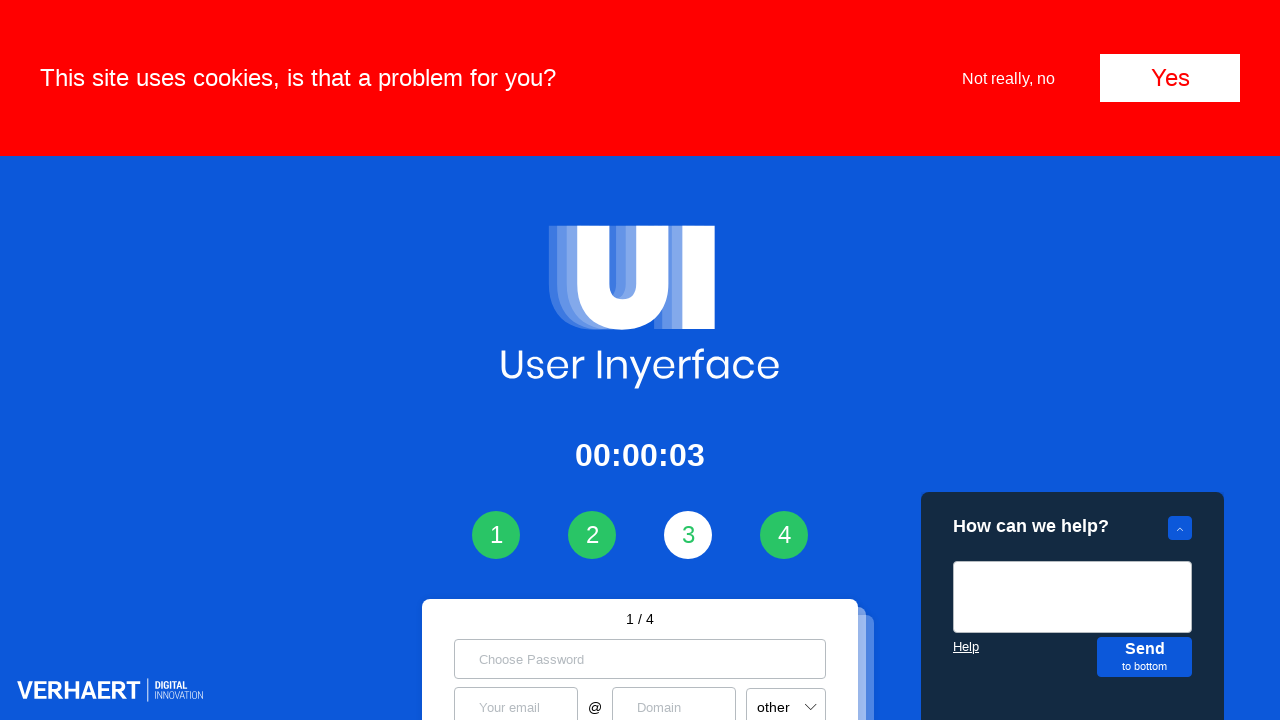

Login form container element loaded
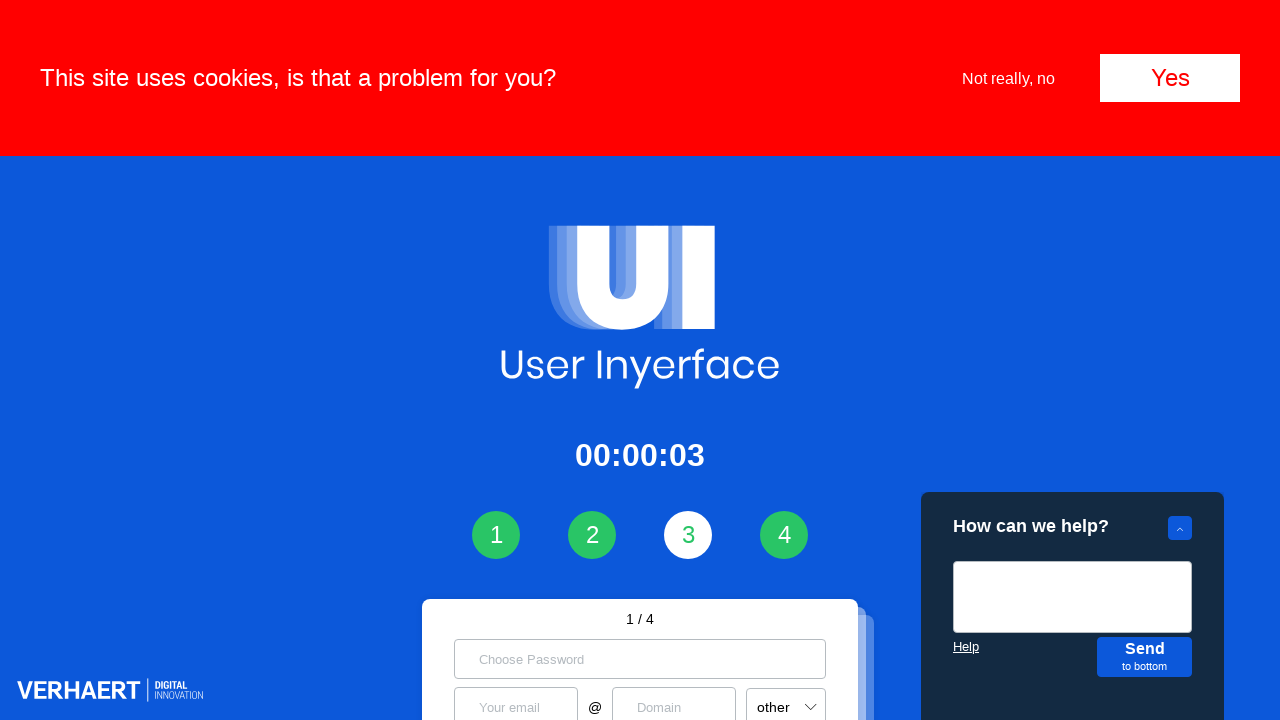

Retrieved computed font-family: sans-serif
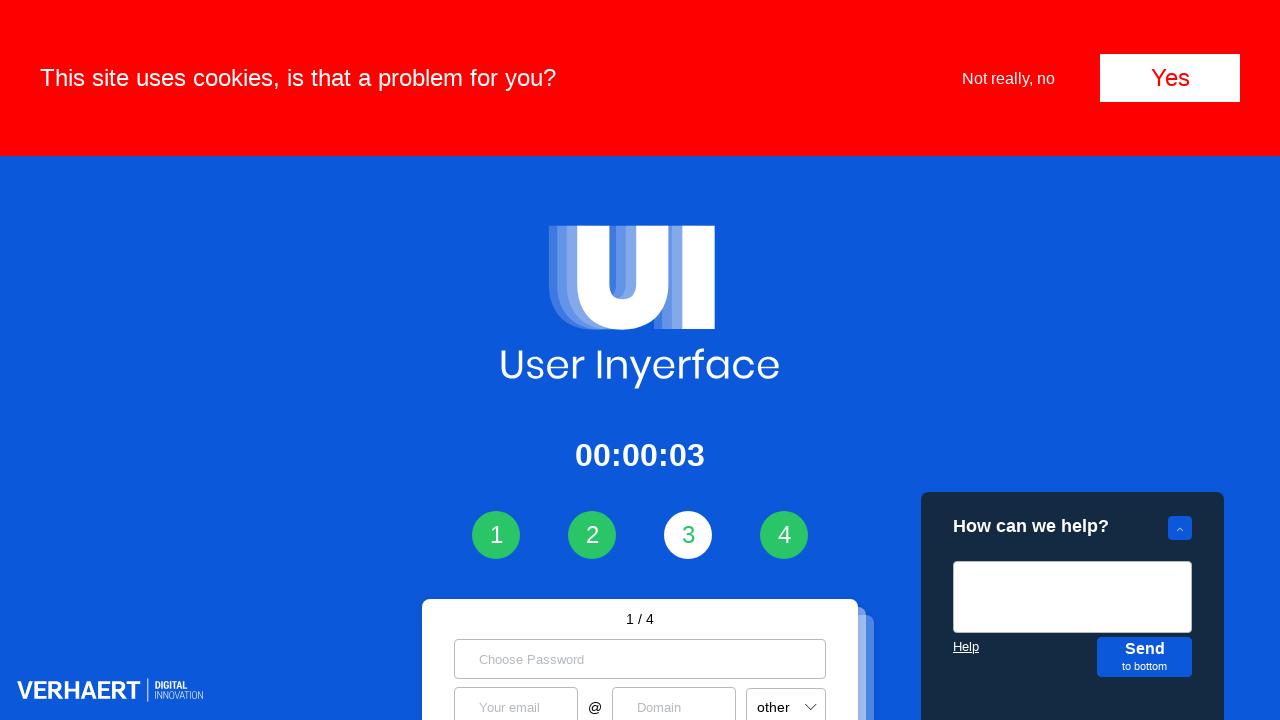

Verified container uses sans-serif font family
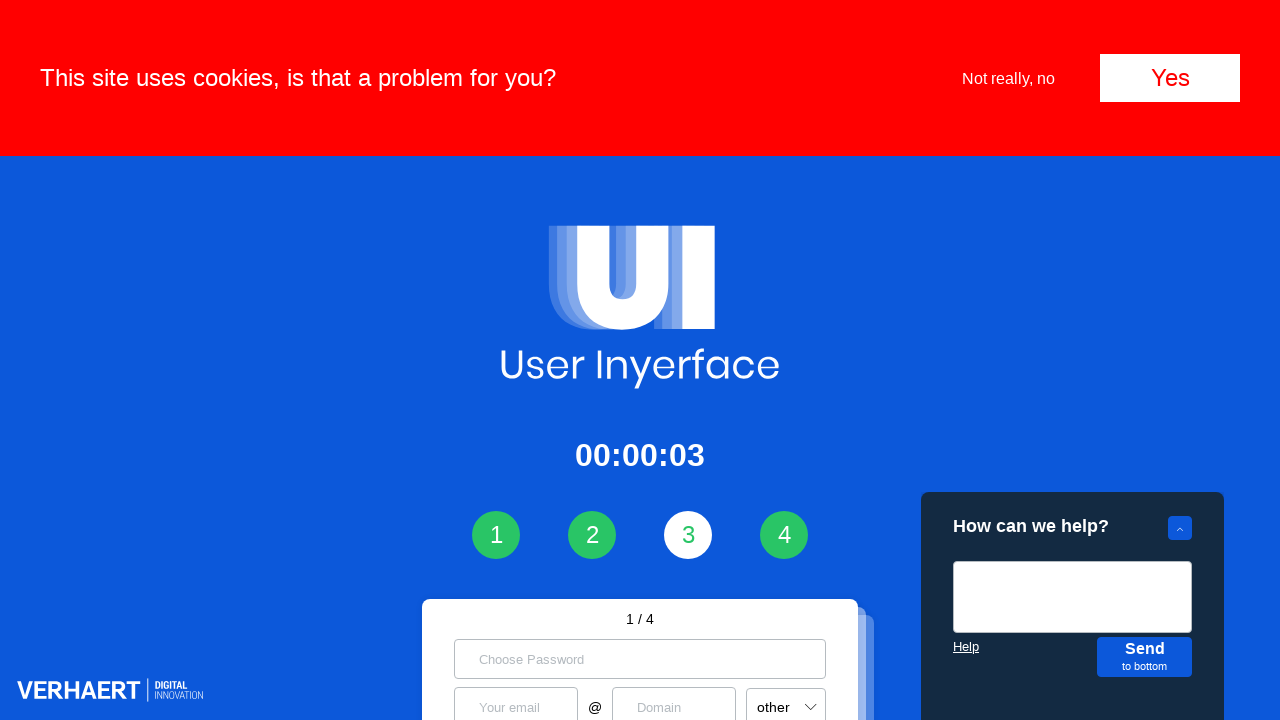

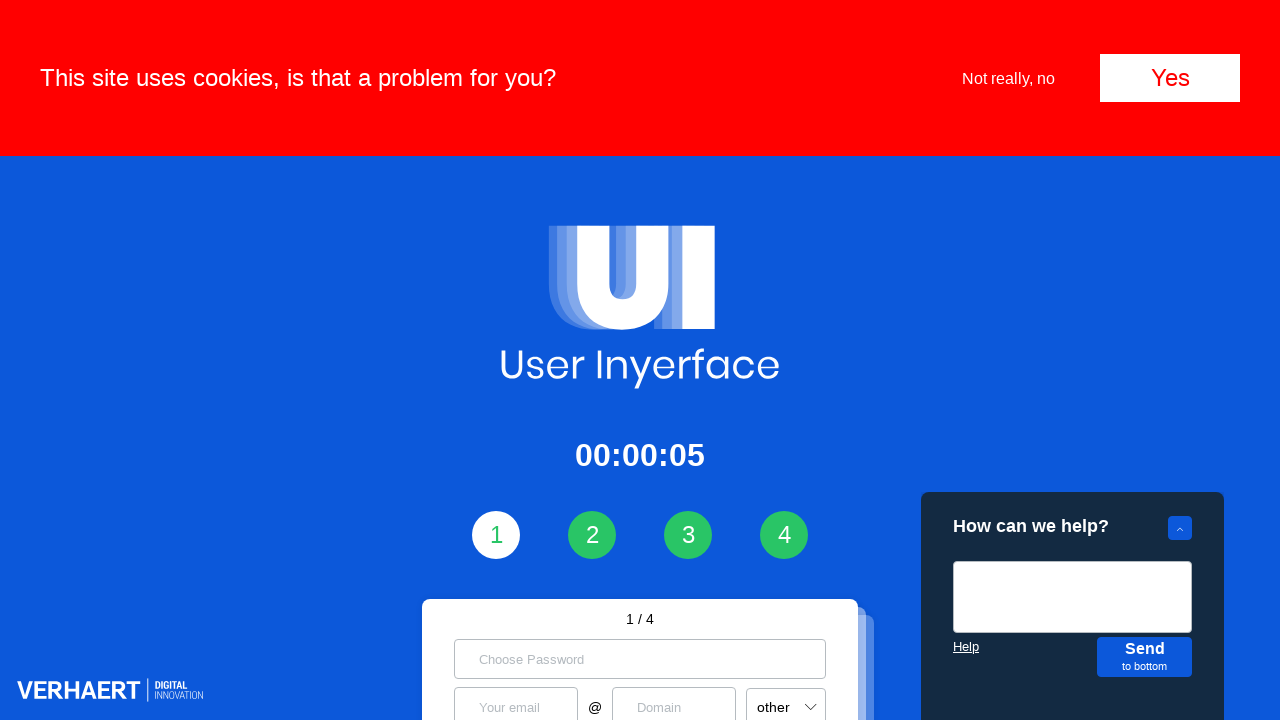